Tests clicking on the "Forgot Password" link on the OrangeHRM login page to navigate to the password reset functionality.

Starting URL: https://opensource-demo.orangehrmlive.com/web/index.php/auth/login

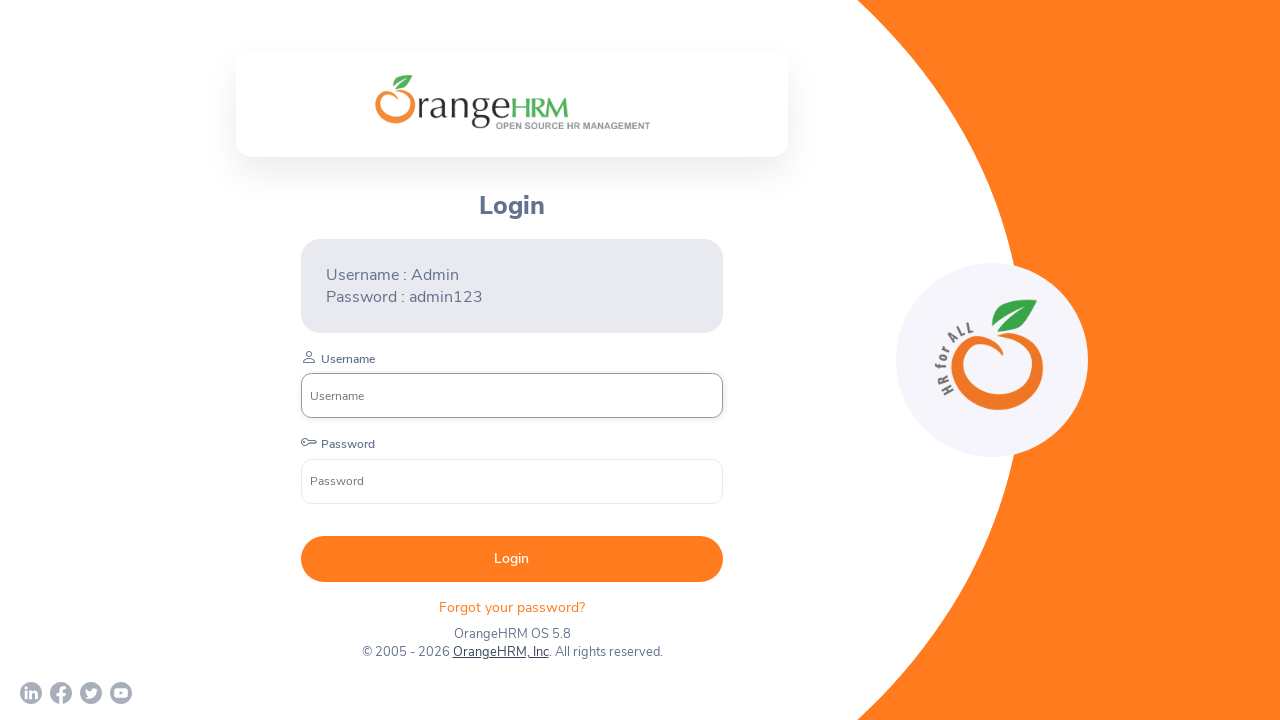

Waited 4 seconds for OrangeHRM login page to fully load
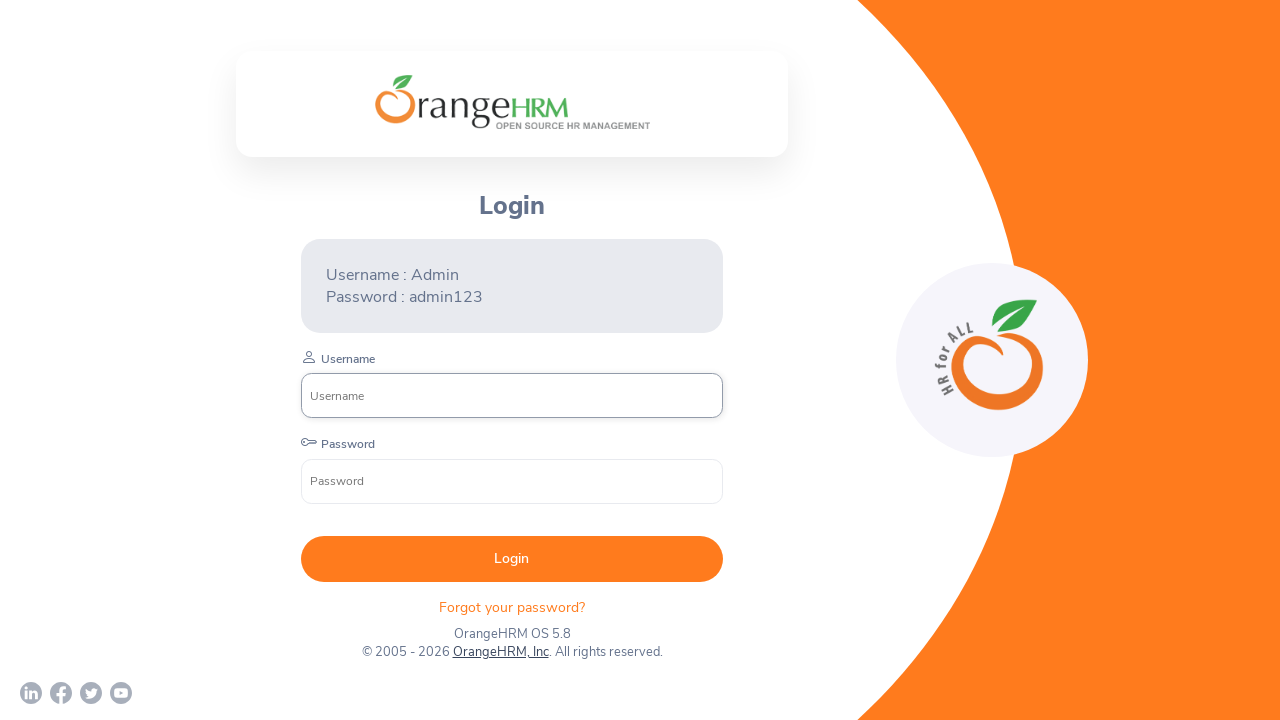

Clicked on 'Forgot your password?' link to navigate to password reset functionality at (512, 607) on p.oxd-text.oxd-text--p.orangehrm-login-forgot-header
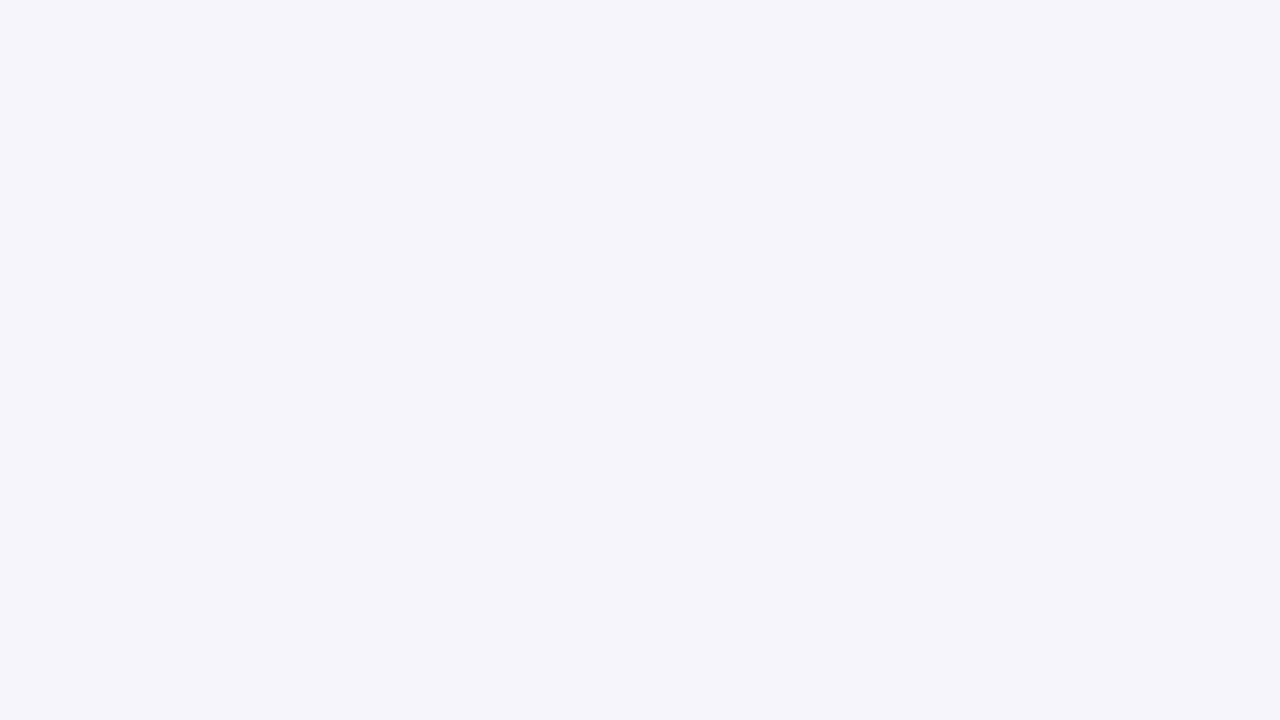

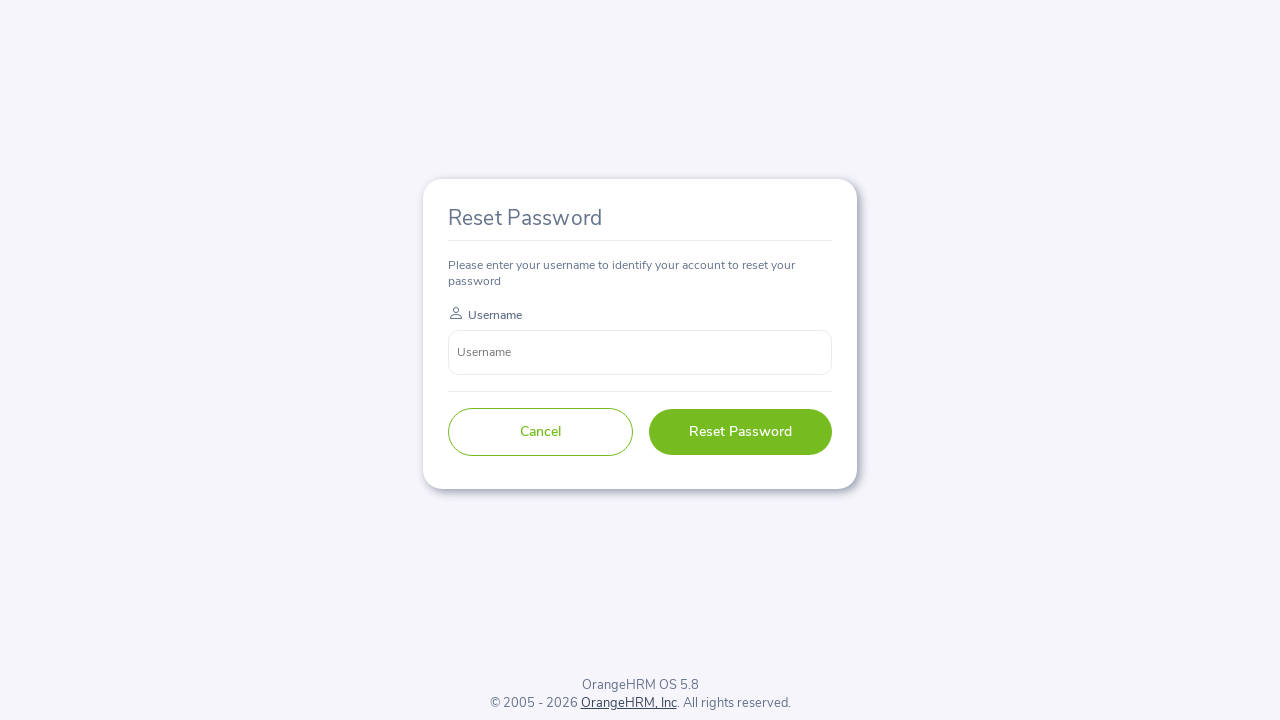